Tests clicking the third button on the buttons demo page

Starting URL: https://demoqa.com/buttons

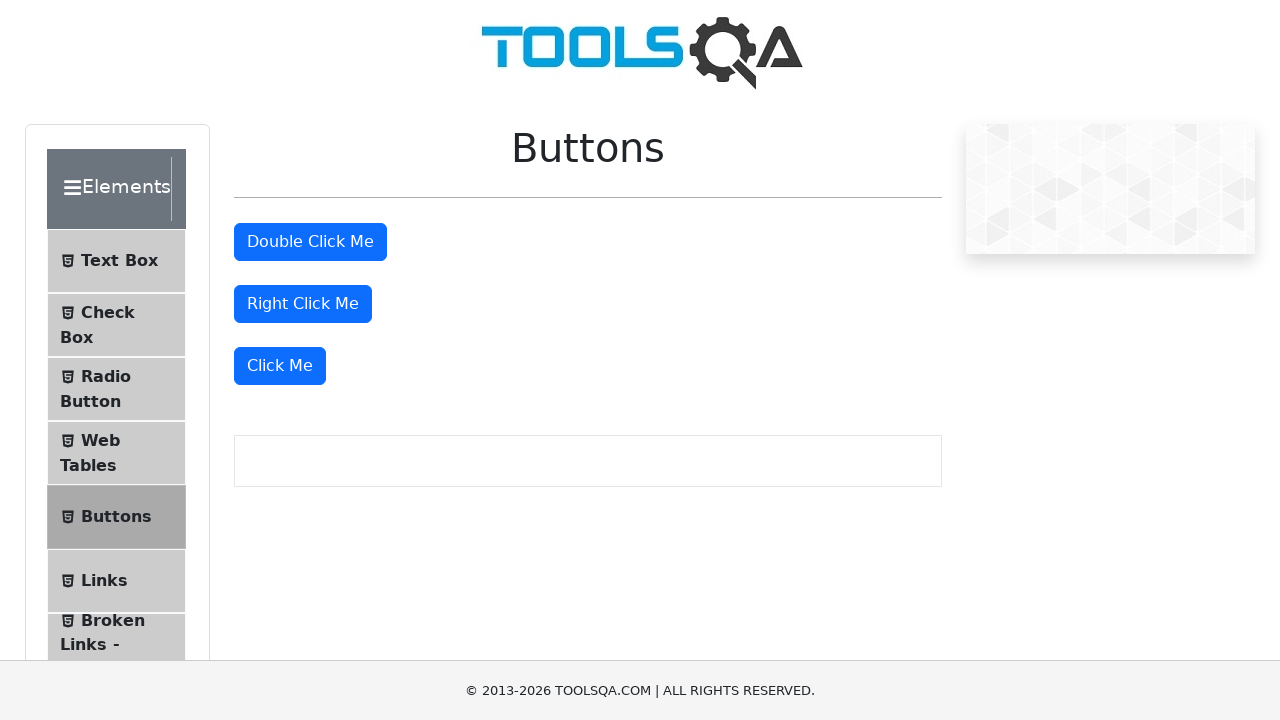

Navigated to buttons demo page
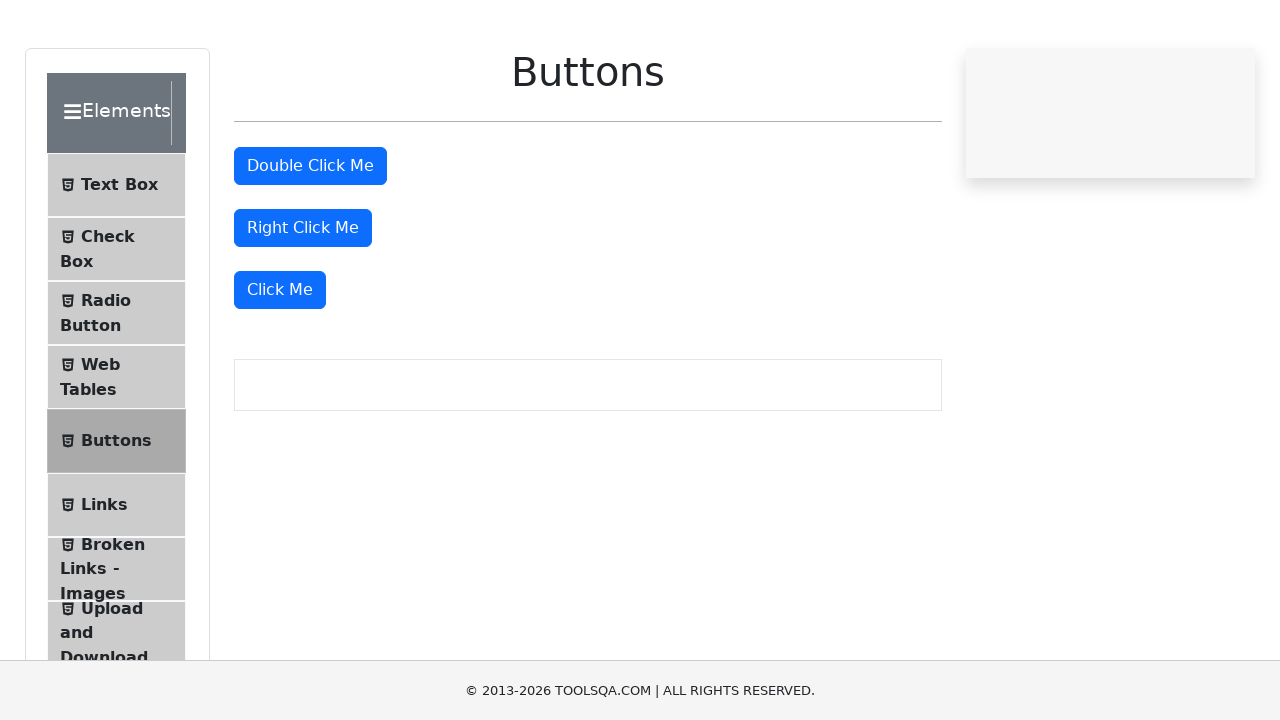

Clicked the third primary button (Click Me button) at (280, 366) on .btn.btn-primary >> nth=2
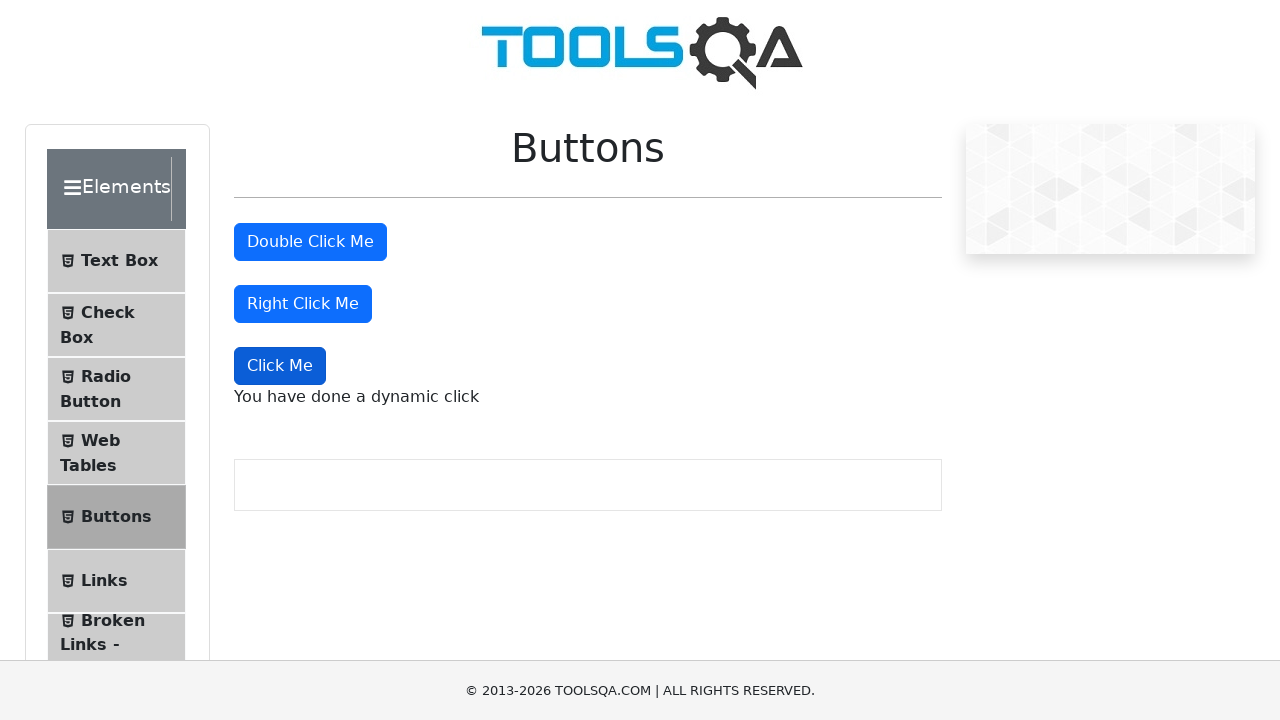

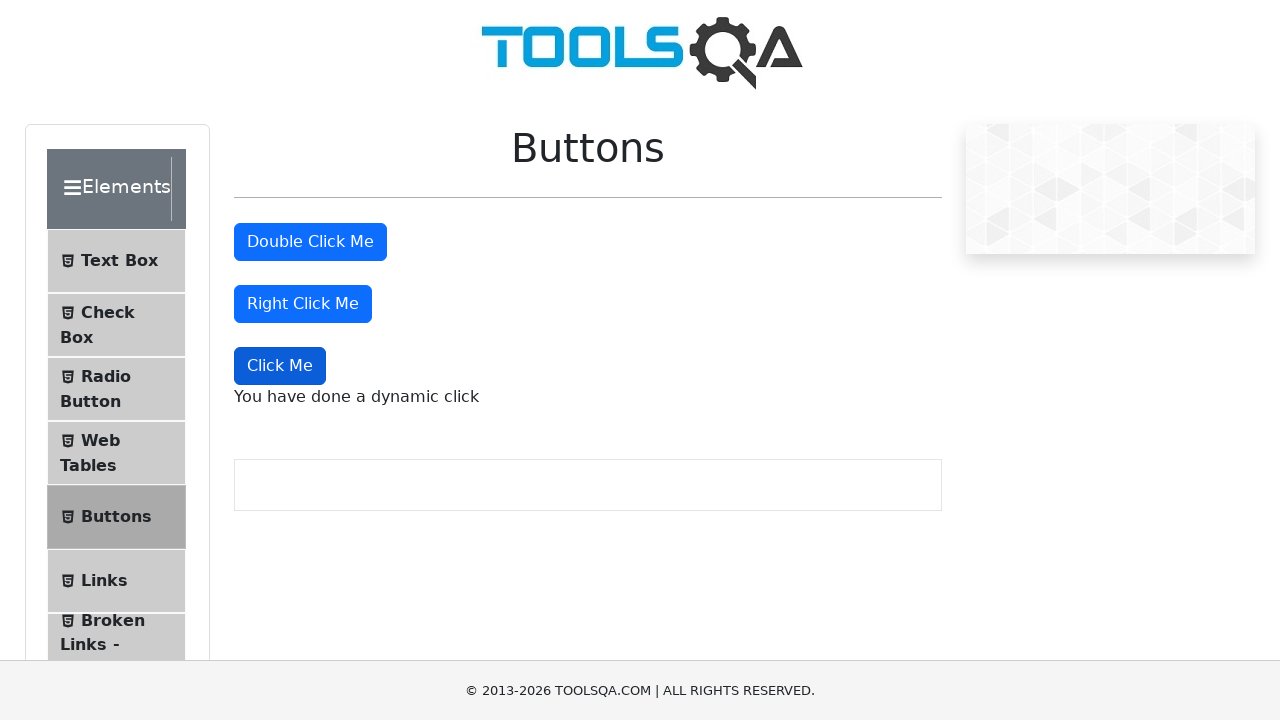